Tests form submission by first clicking a link with a mathematically calculated text value, then filling out a form with personal information (first name, last name, city, country) and submitting it.

Starting URL: http://suninjuly.github.io/find_link_text

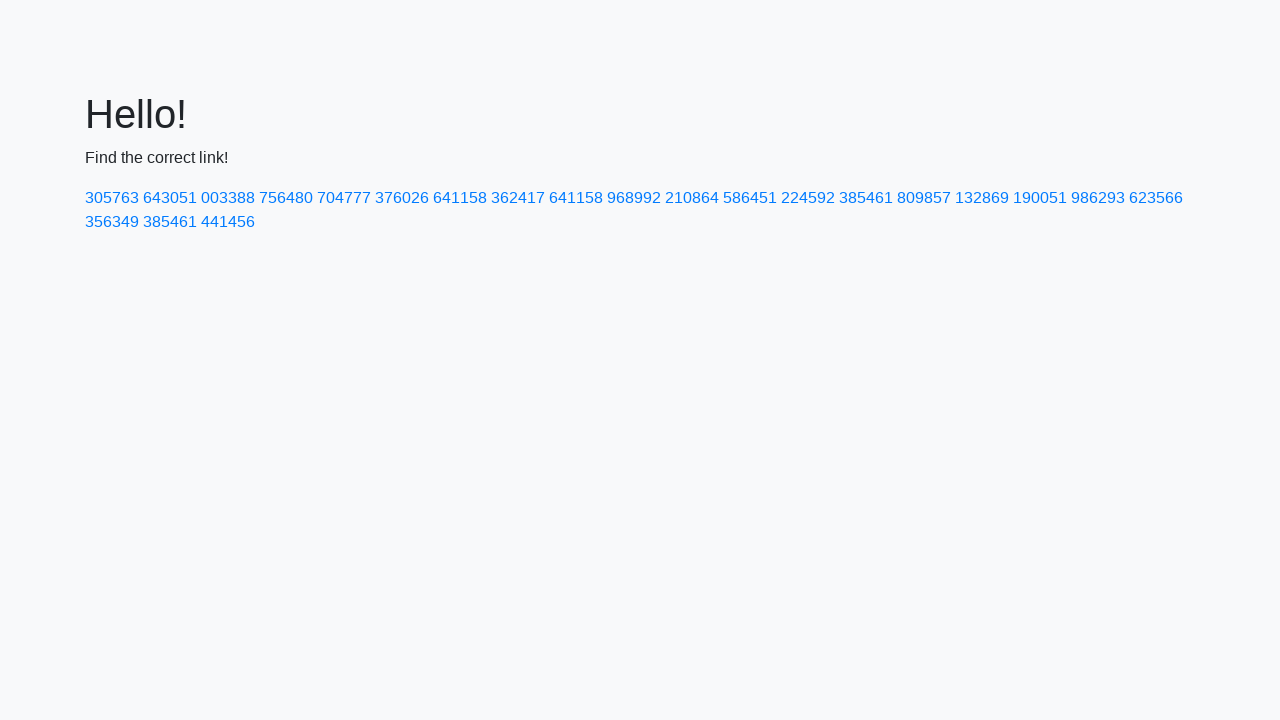

Clicked link with mathematically calculated text value: 224592 at (808, 198) on text=224592
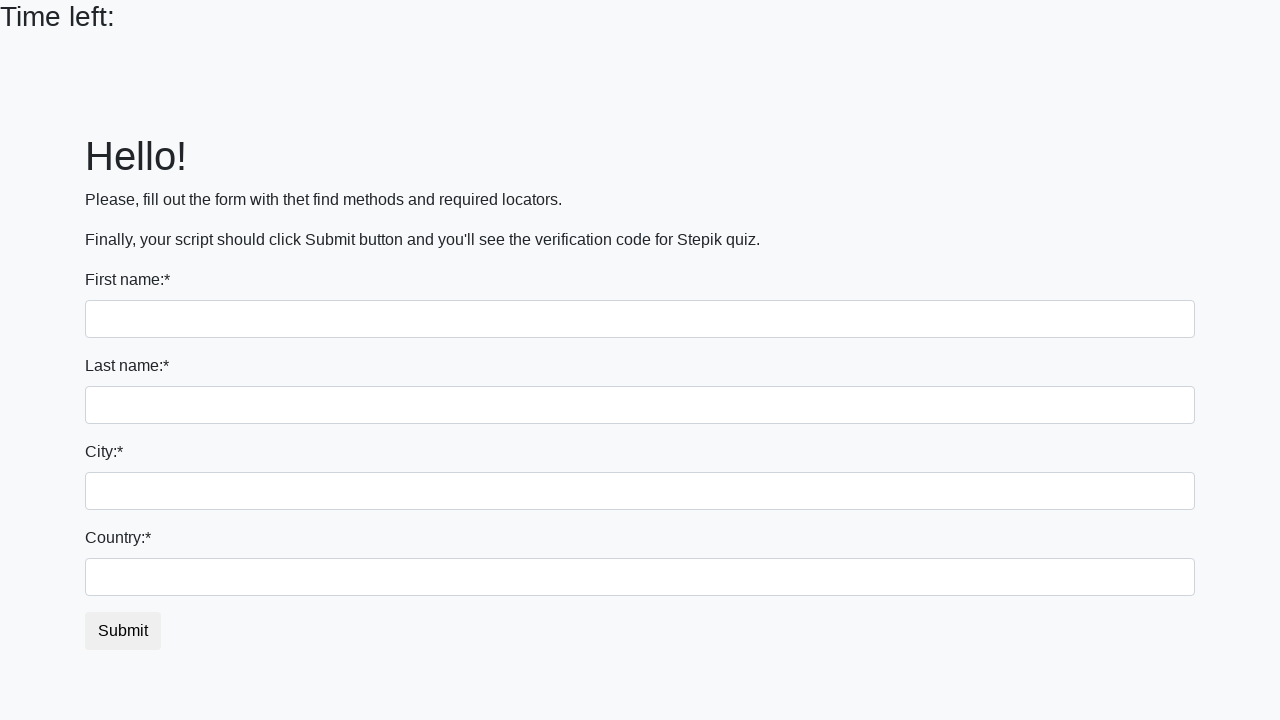

Filled first name field with 'Ivan' on input >> nth=0
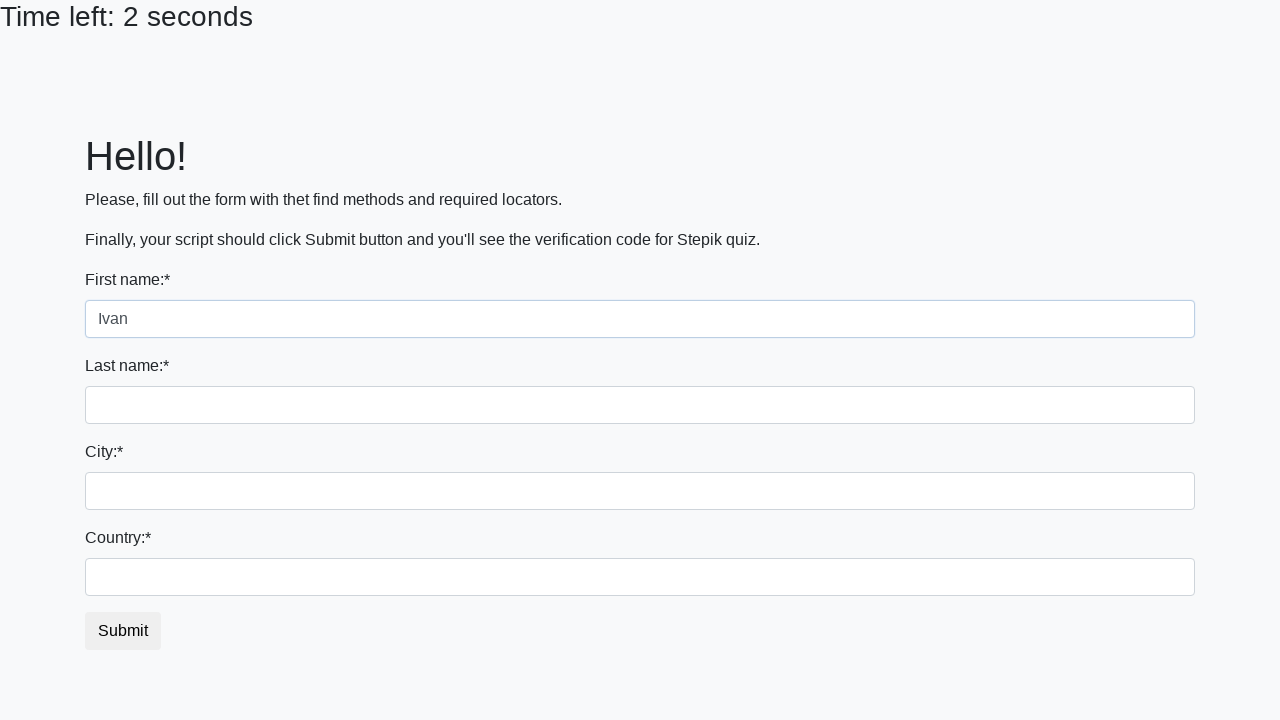

Filled last name field with 'Petrov' on input[name='last_name']
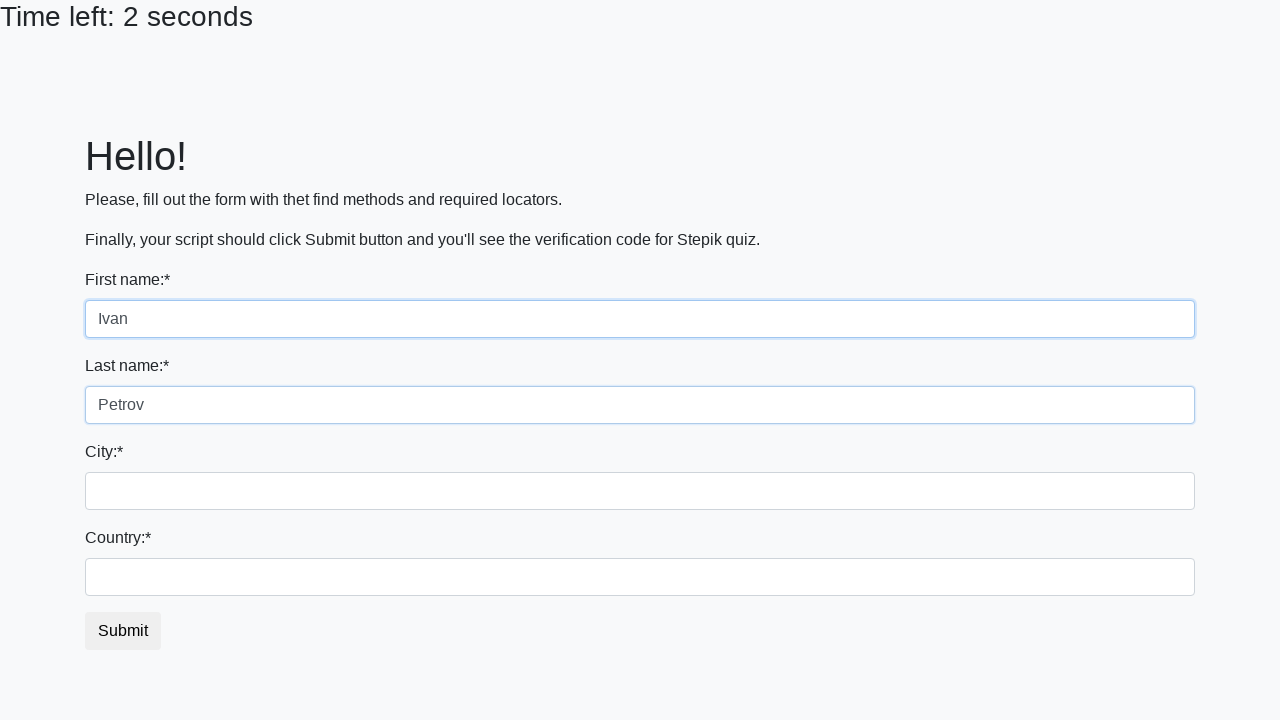

Filled city field with 'Smolensk' on .city
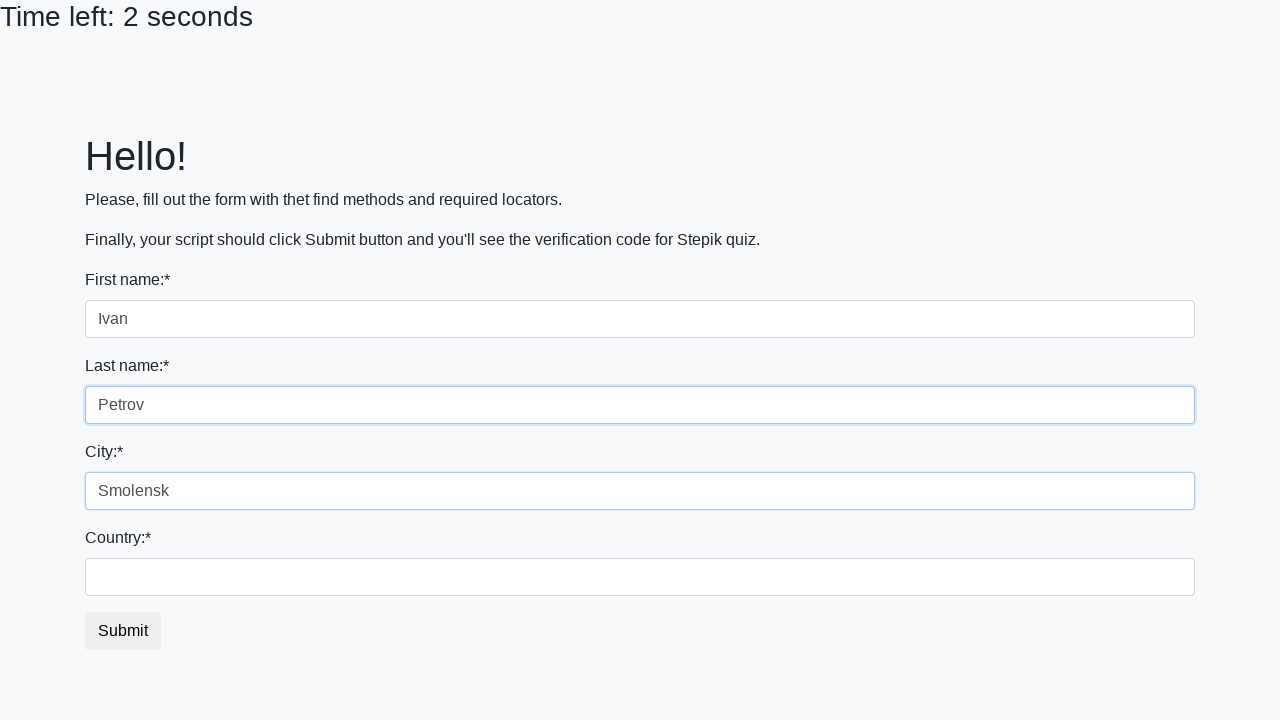

Filled country field with 'Russia' on #country
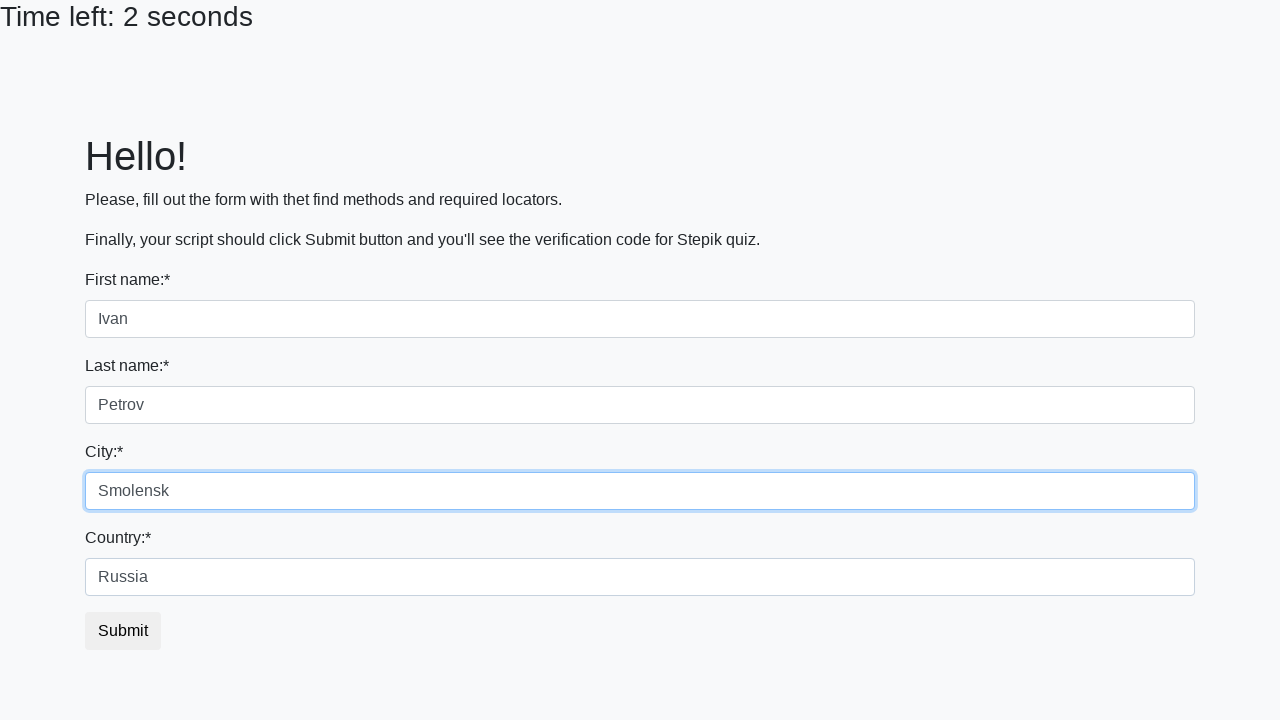

Clicked form submit button at (123, 631) on button.btn
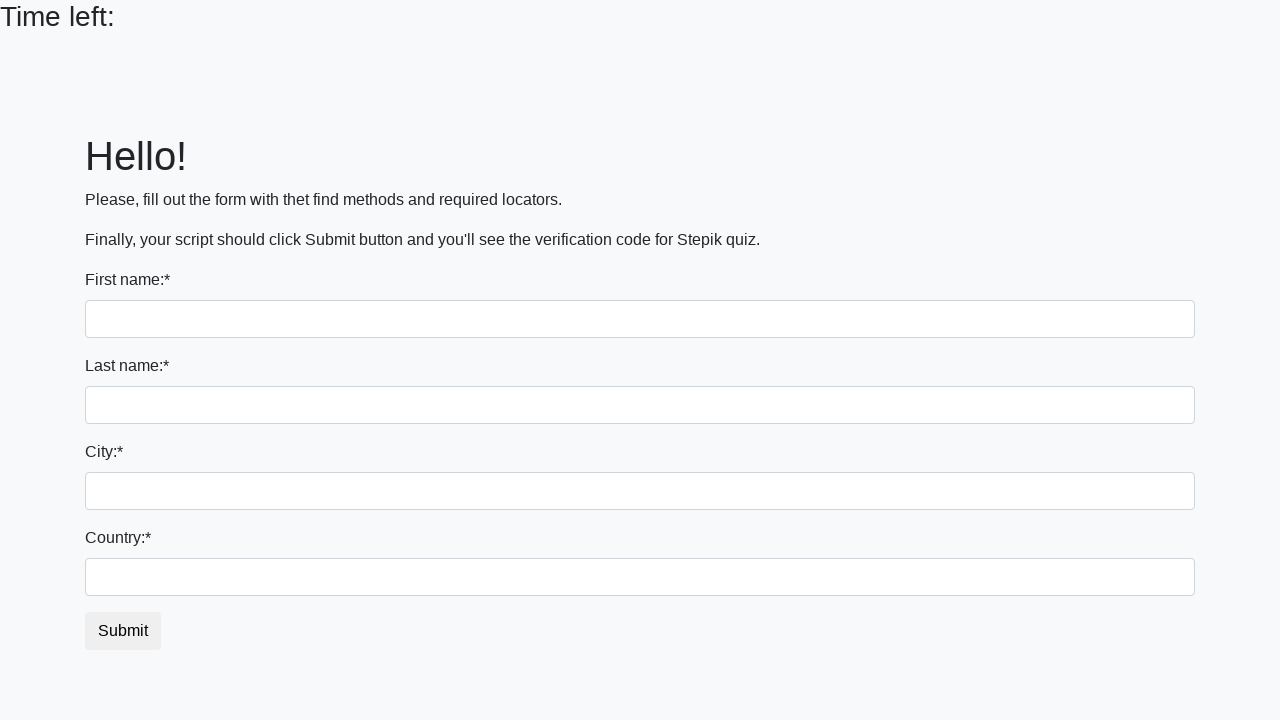

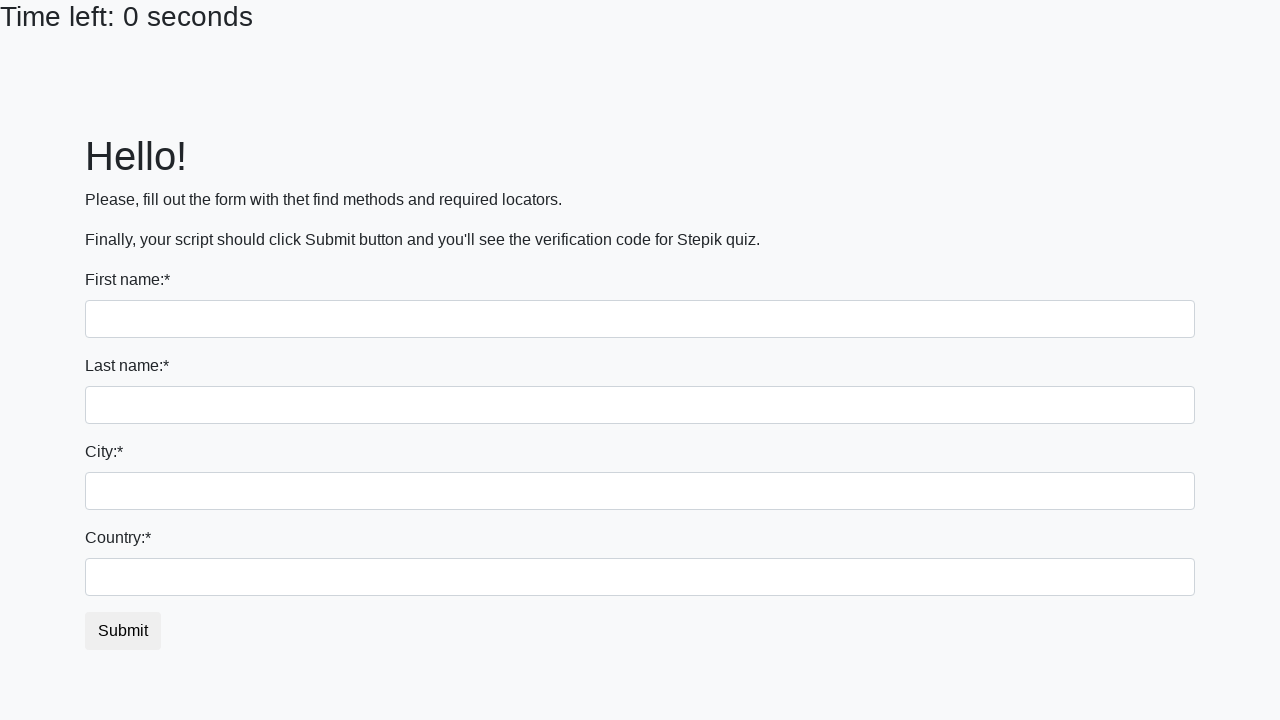